Verifies the Flipkart homepage title to check if it contains expected text

Starting URL: https://www.flipkart.com/

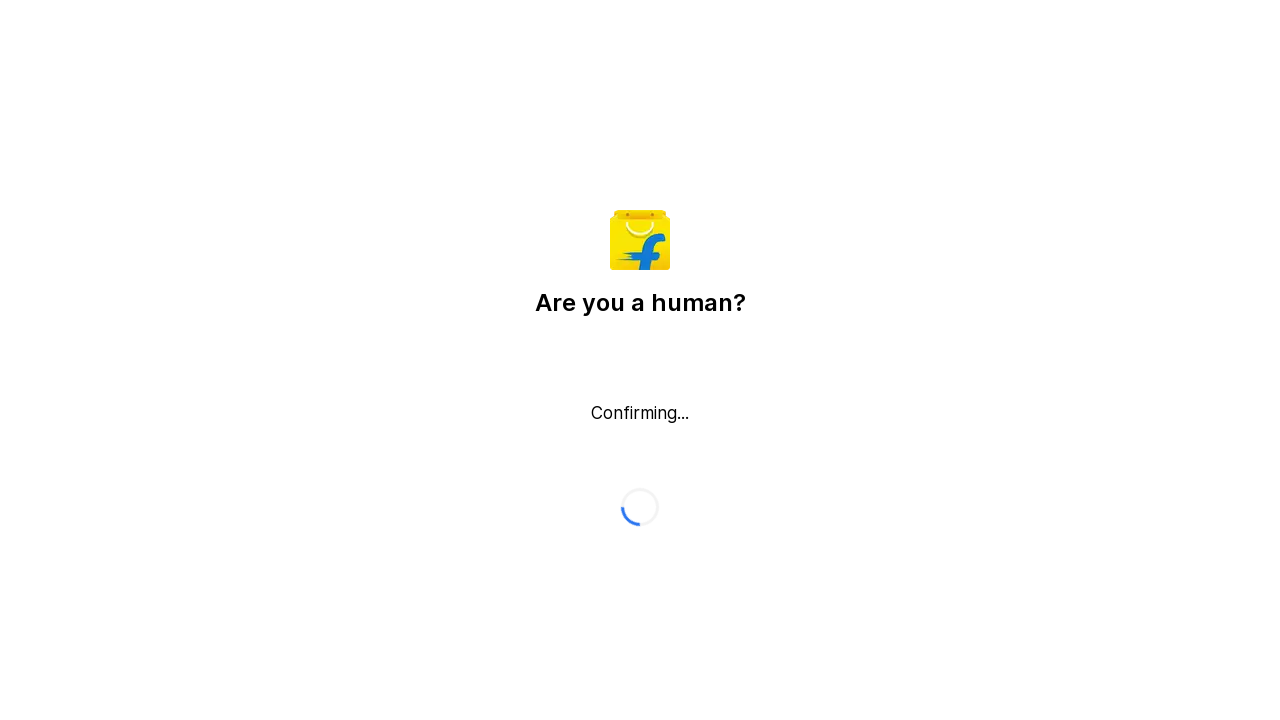

Pressed Escape to close any popups on Flipkart homepage
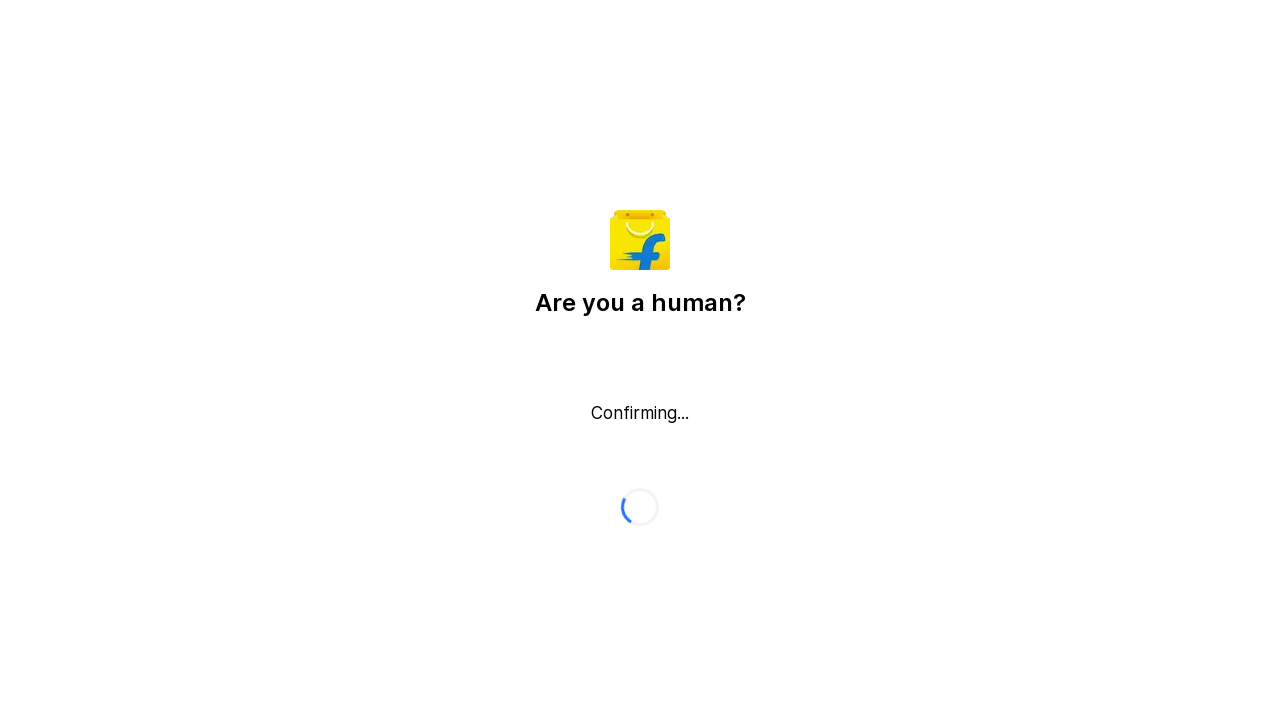

Retrieved page title
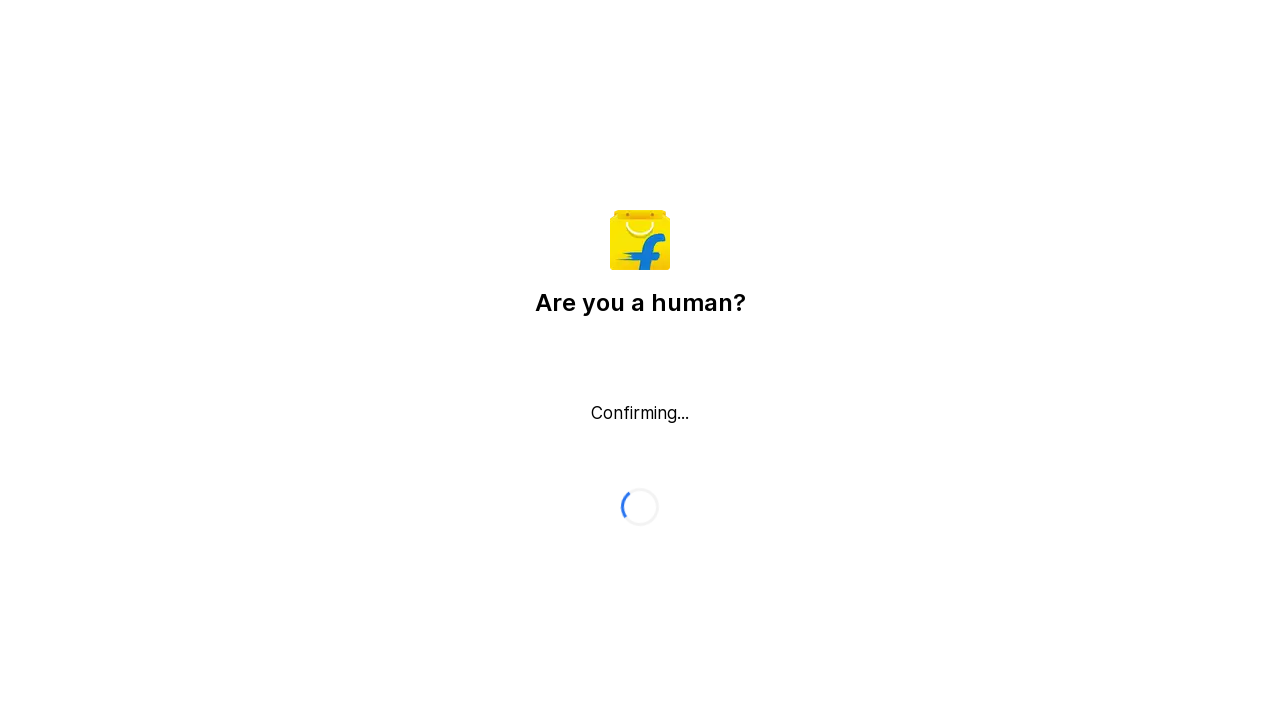

Title verification passed - page title contains expected text
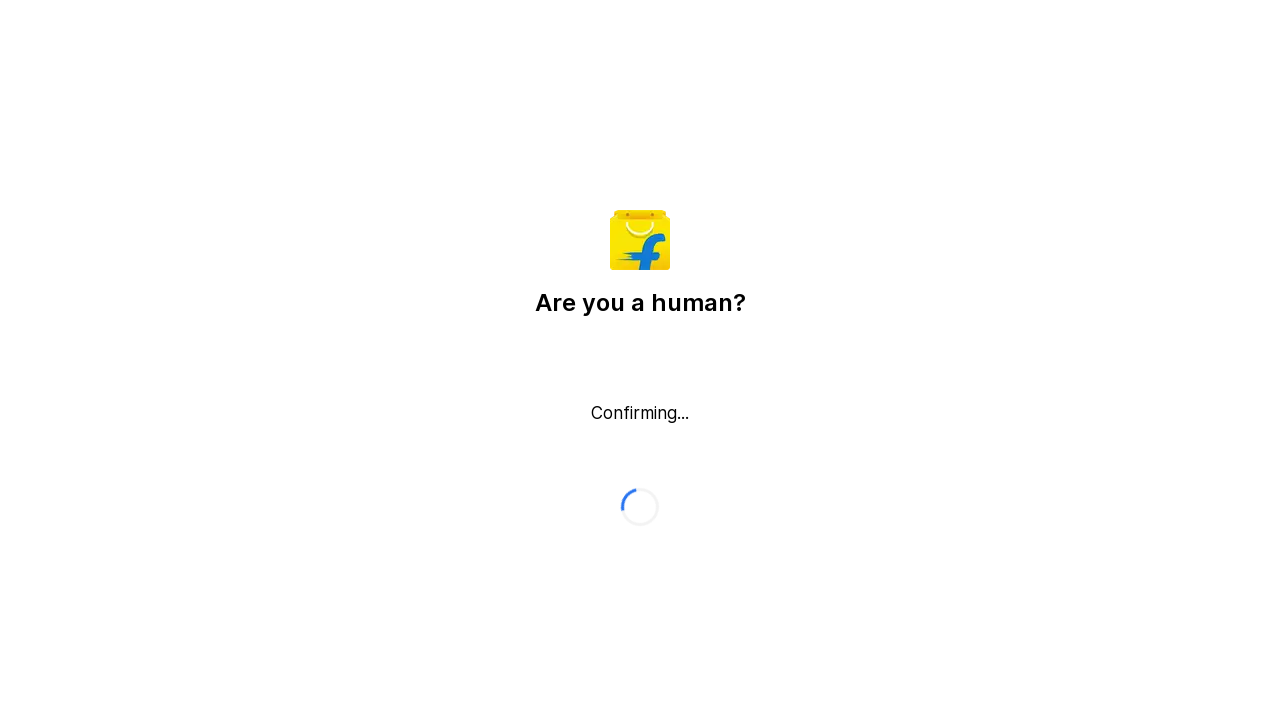

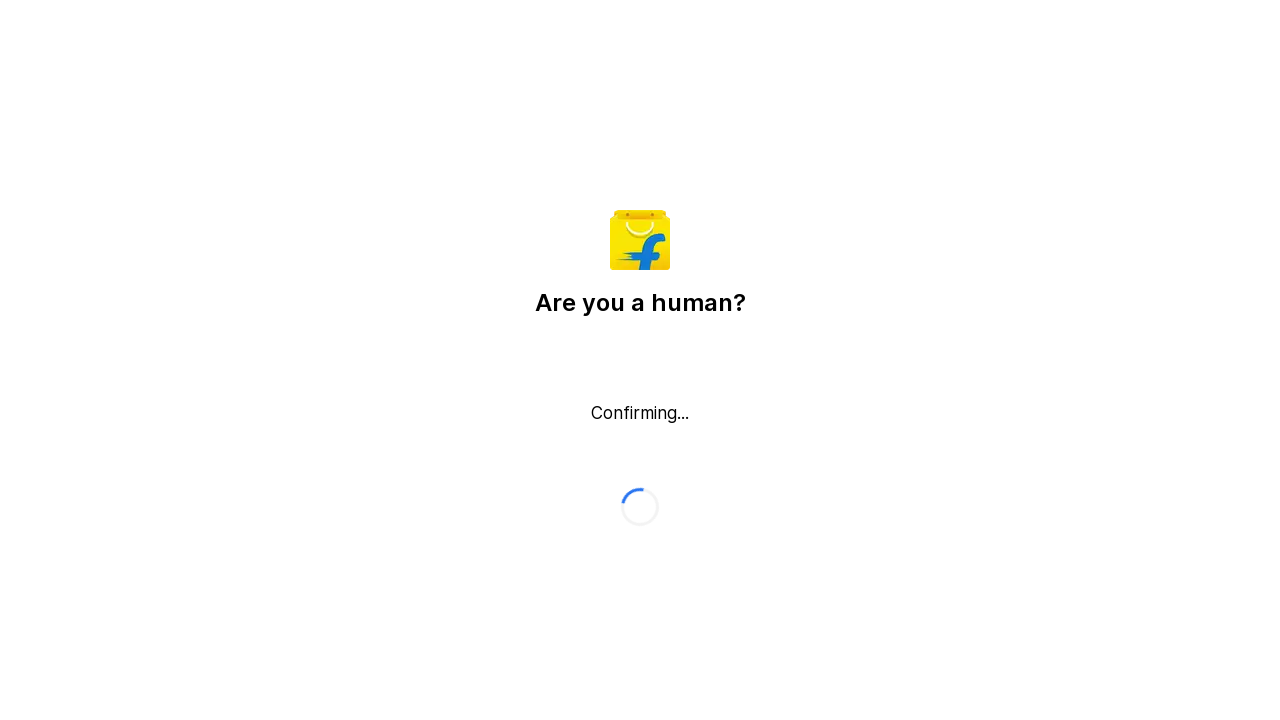